Navigates to SpiceJet website and clicks on the Special Assistance link

Starting URL: https://www.spicejet.com

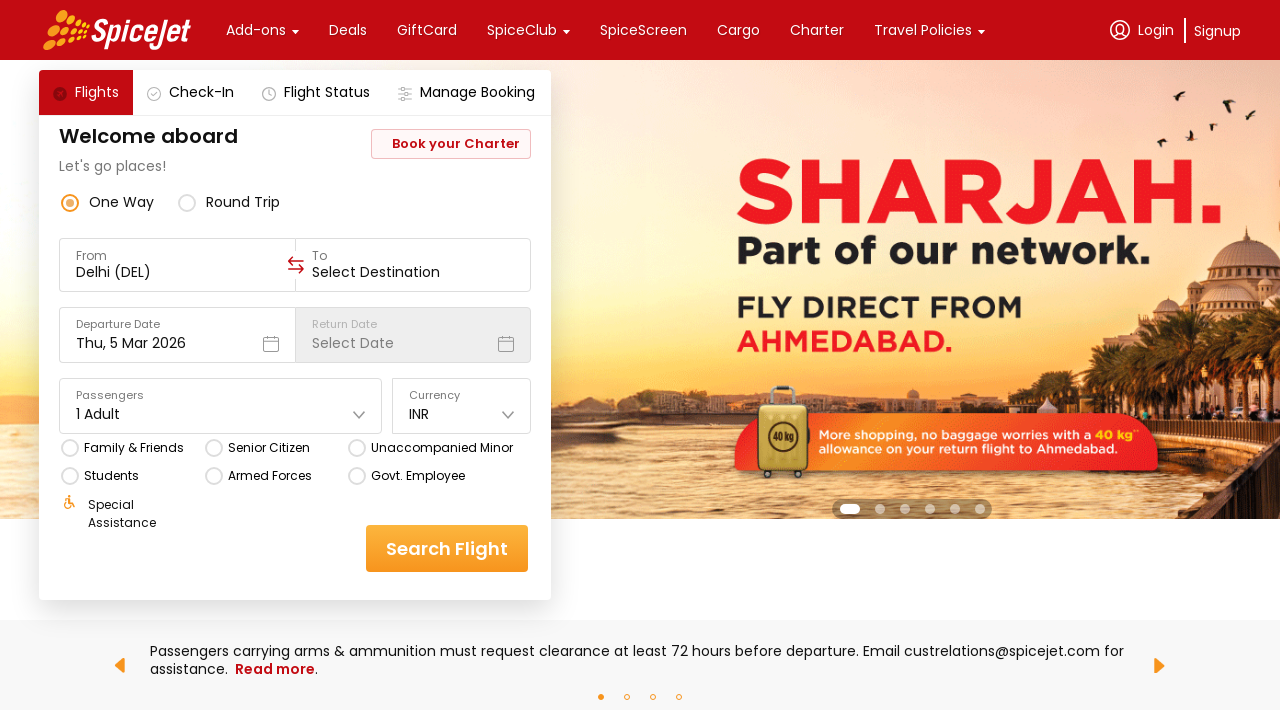

Navigated to SpiceJet website
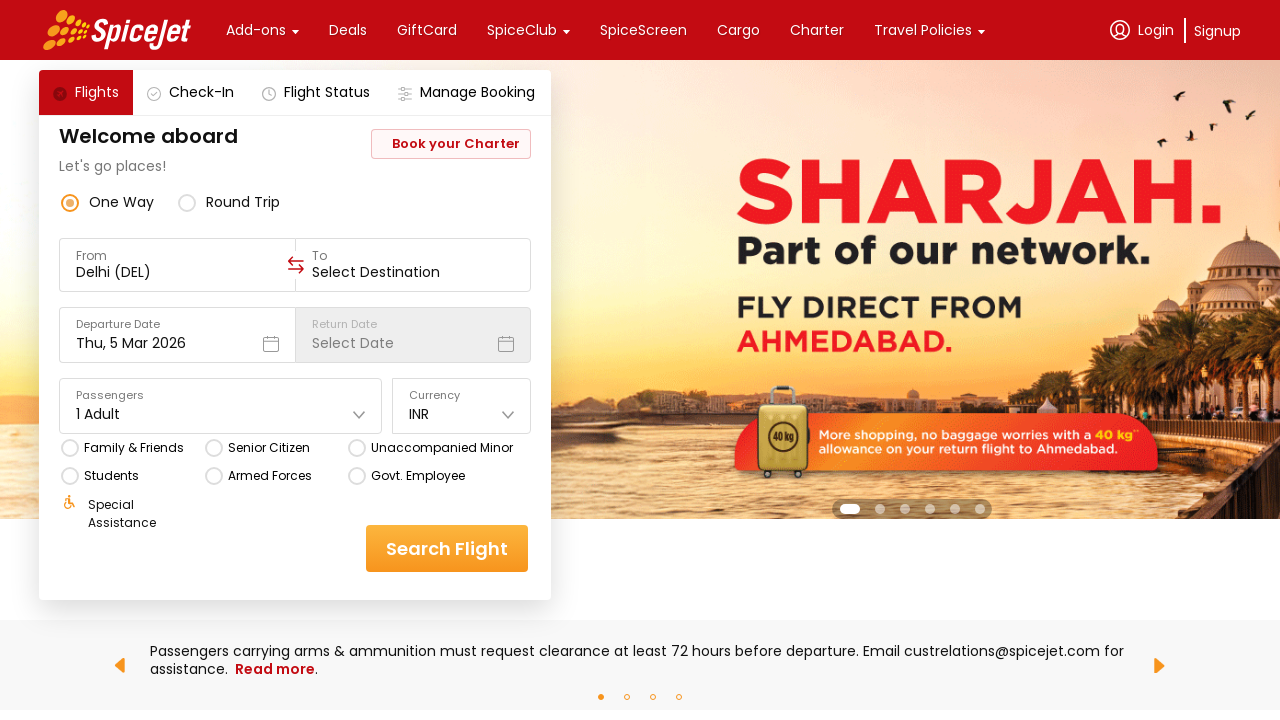

Clicked on the Special Assistance link at (131, 514) on a:has-text('Special Assistance')
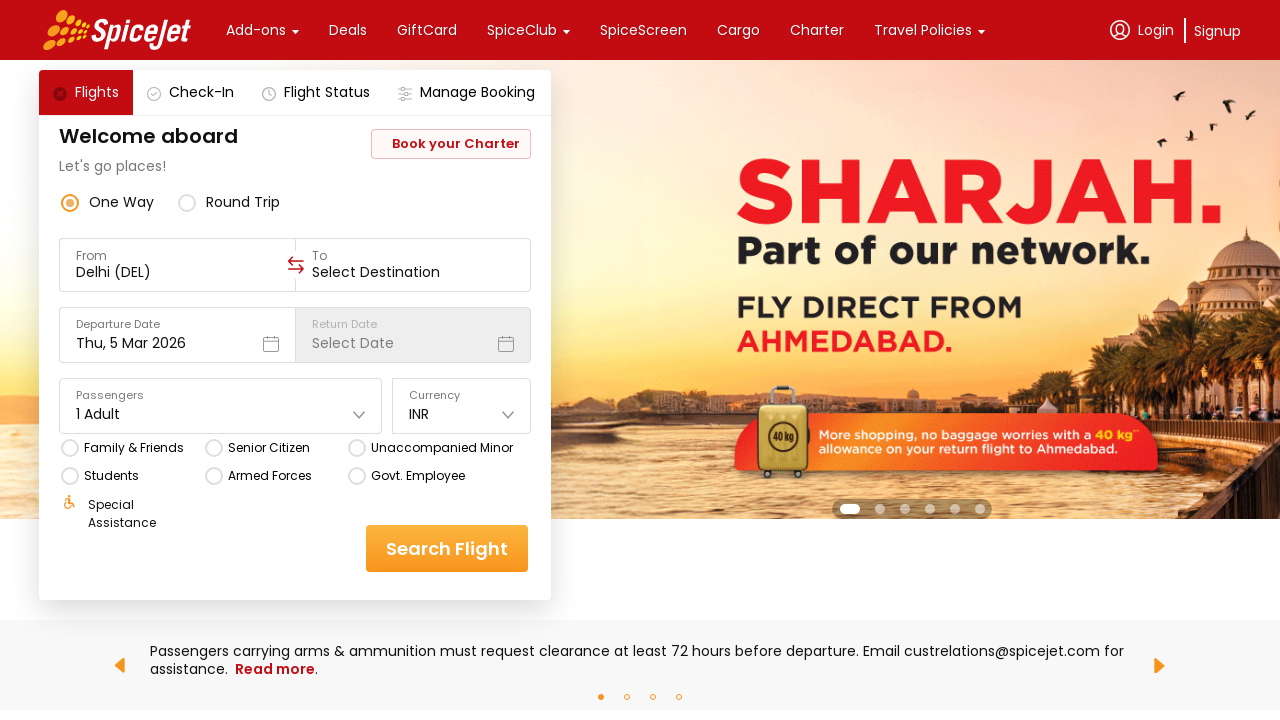

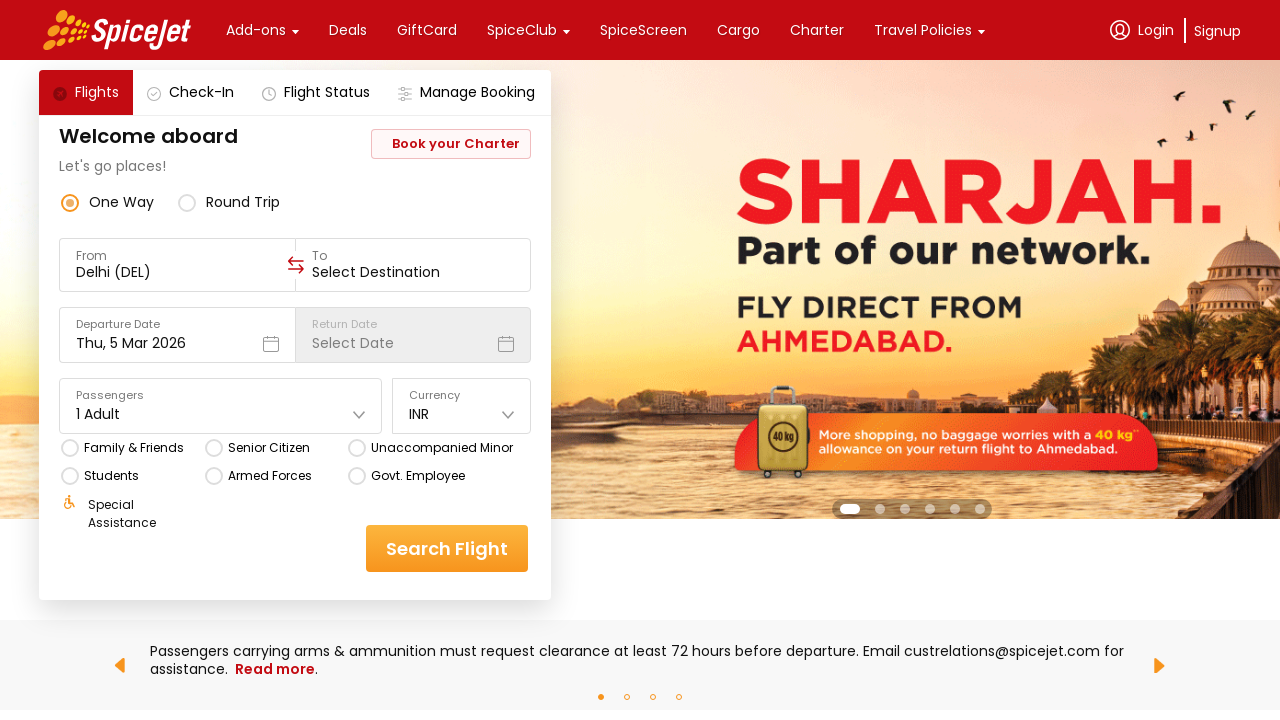